Simple navigation test that opens GitHub homepage

Starting URL: https://github.com

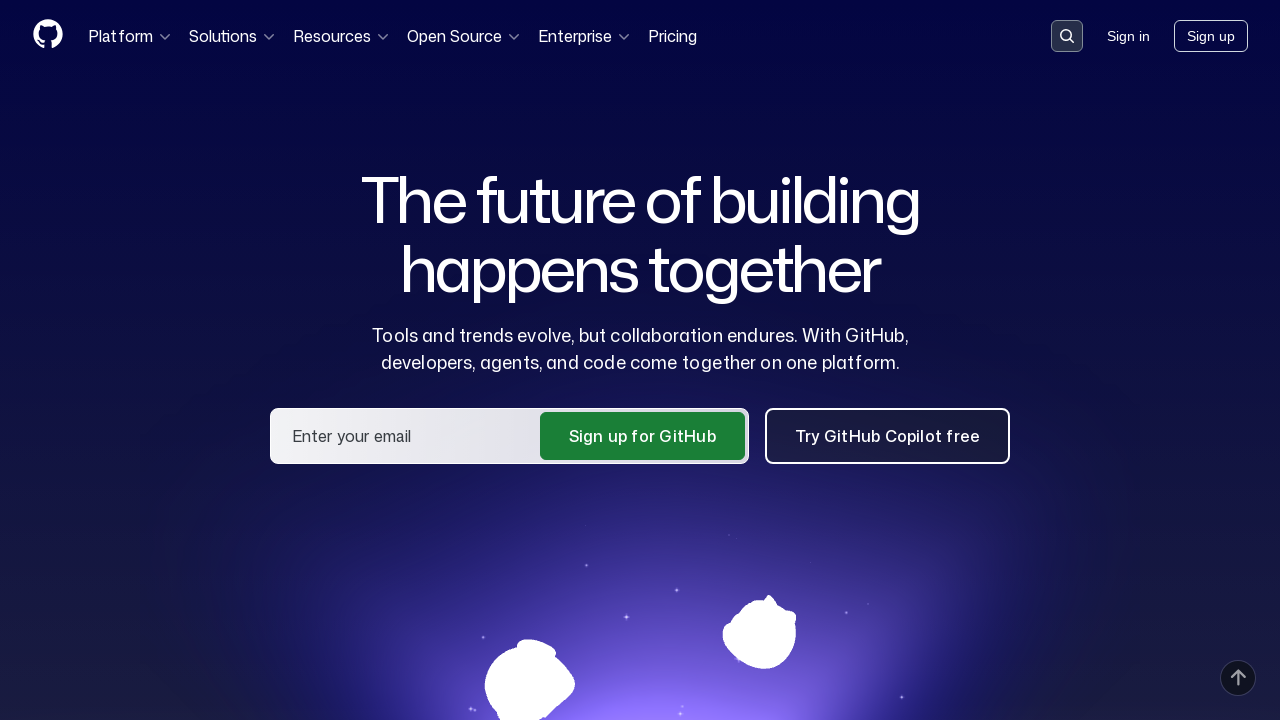

Opened GitHub homepage at https://github.com
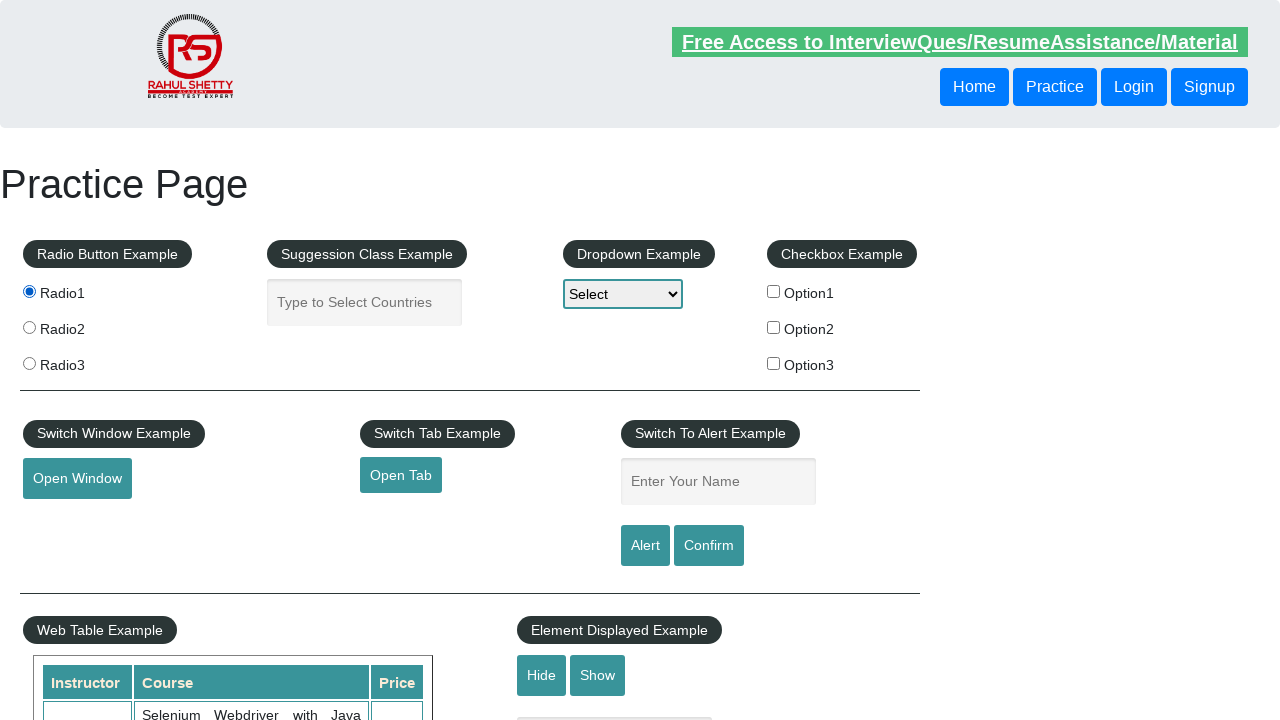

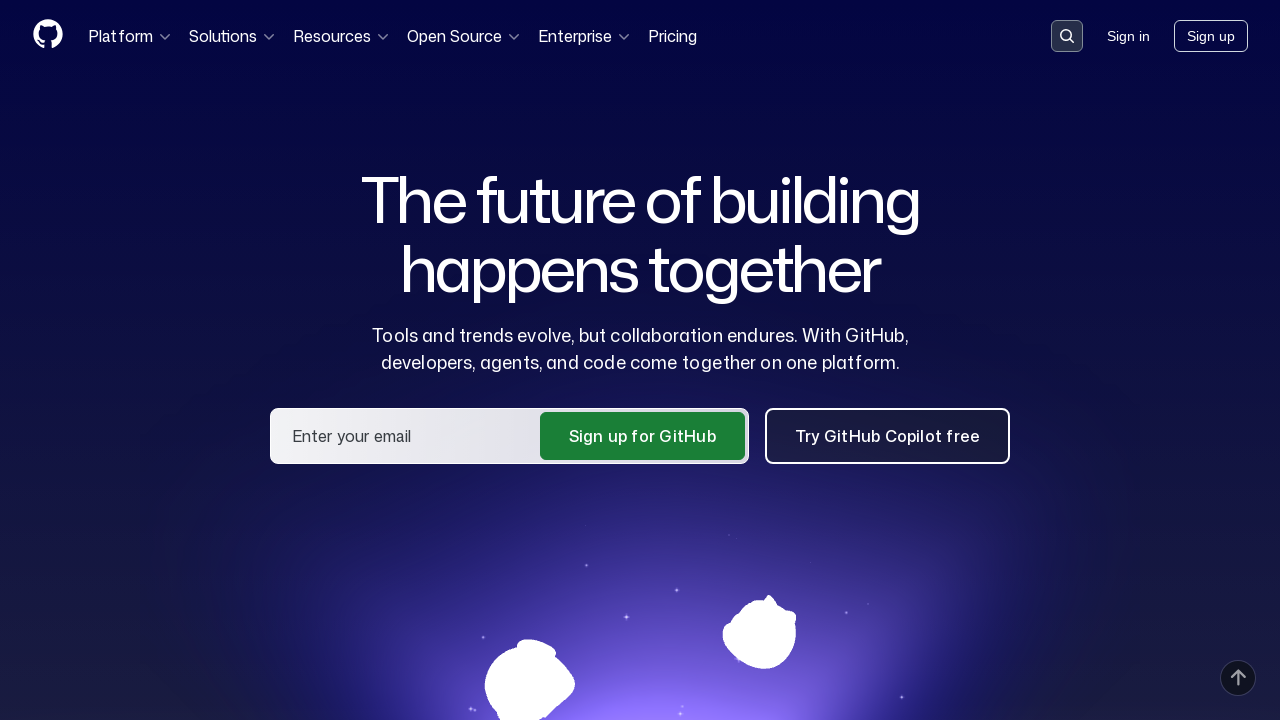